Tests dynamic controls with explicit waits by clicking Remove button, verifying "It's gone!" message, clicking Add button, and verifying "It's back!" message

Starting URL: https://the-internet.herokuapp.com/dynamic_controls

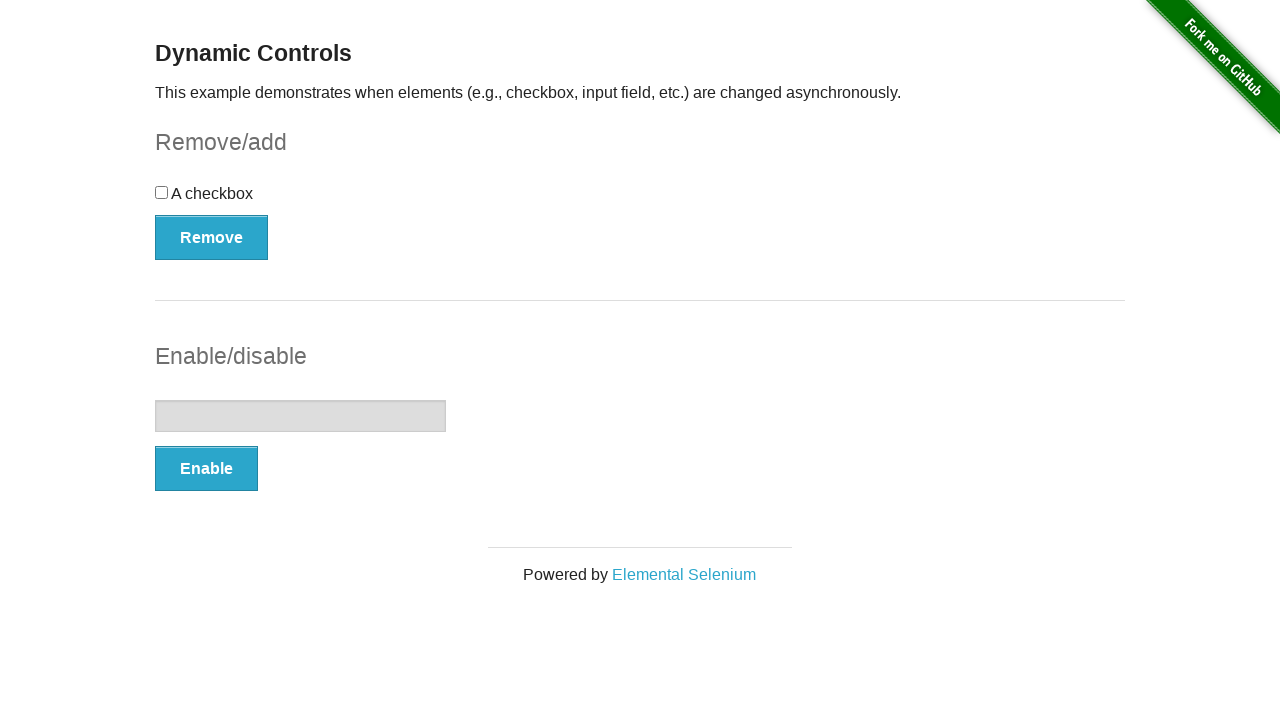

Clicked Remove button at (212, 237) on xpath=//button[.='Remove']
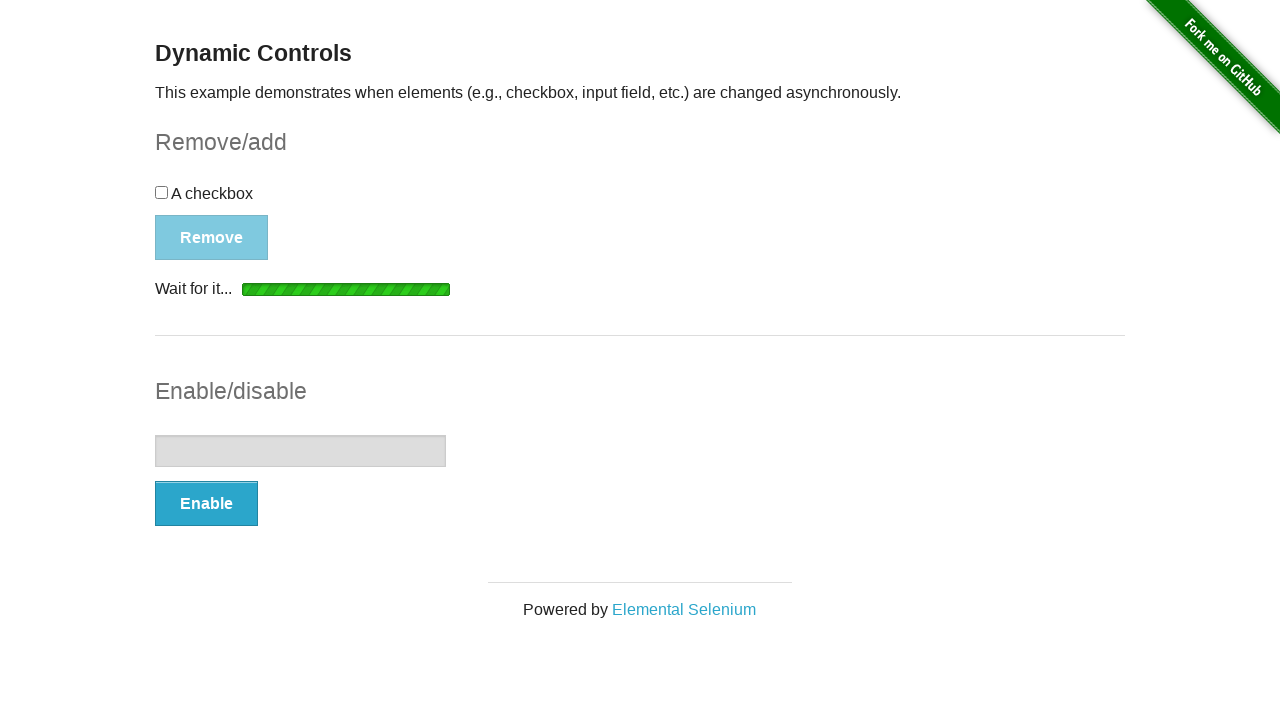

Verified 'It's gone!' message is displayed
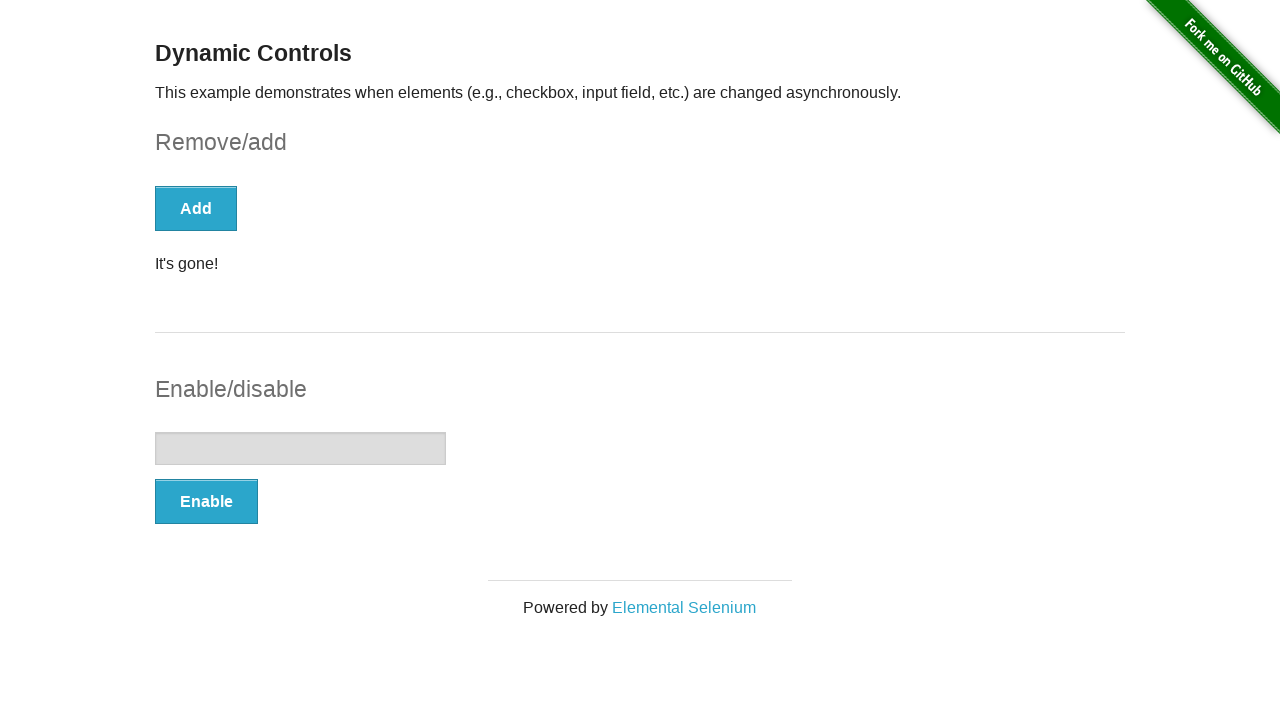

Clicked Add button at (196, 208) on xpath=//button[text()='Add']
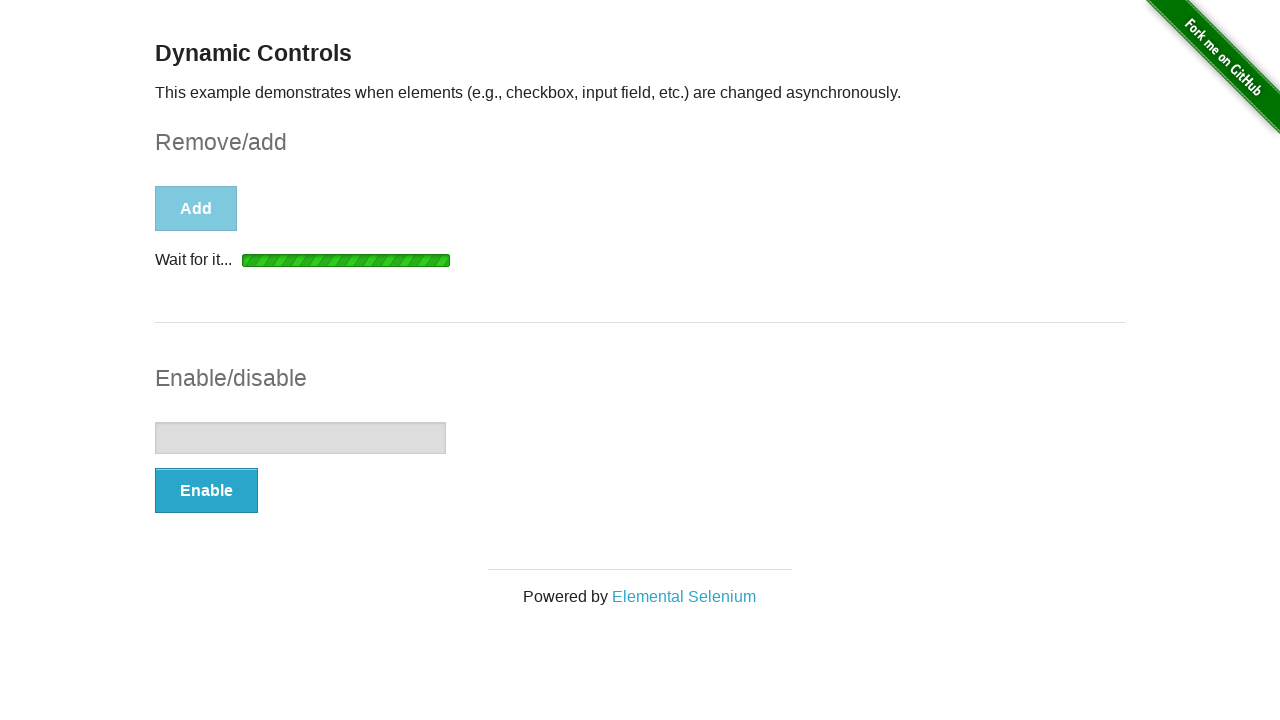

Verified 'It's back!' message is displayed
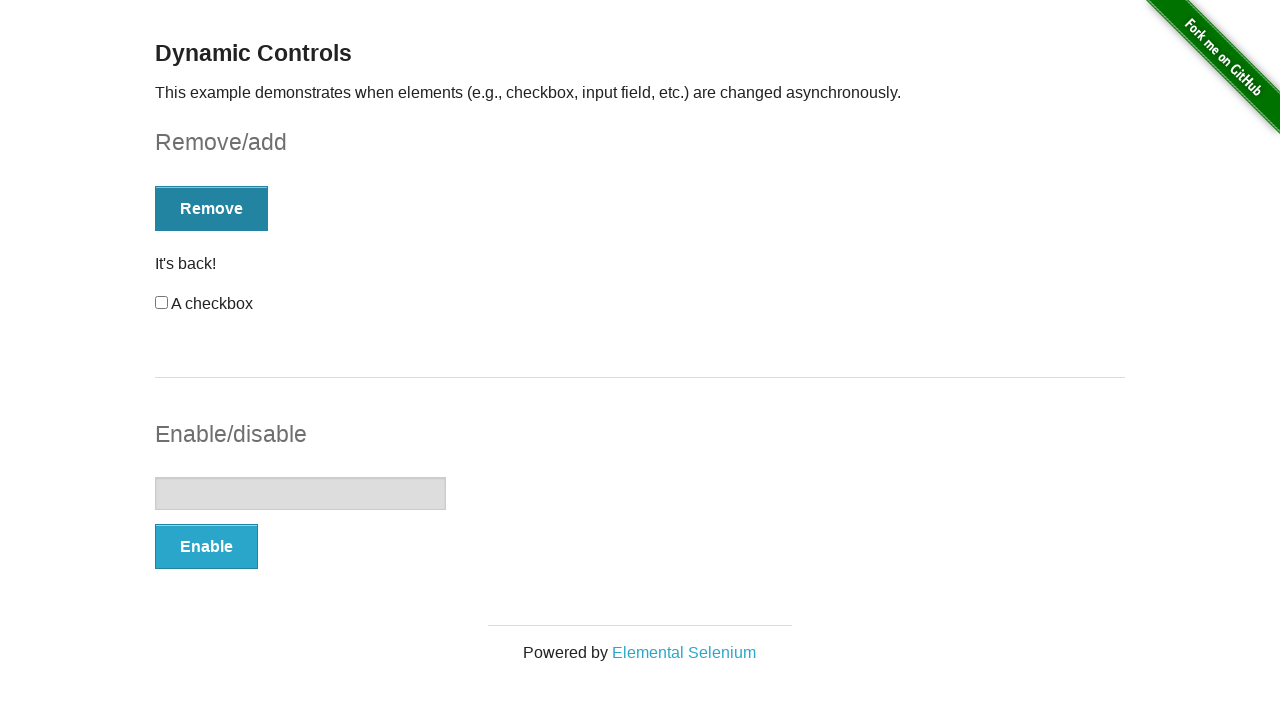

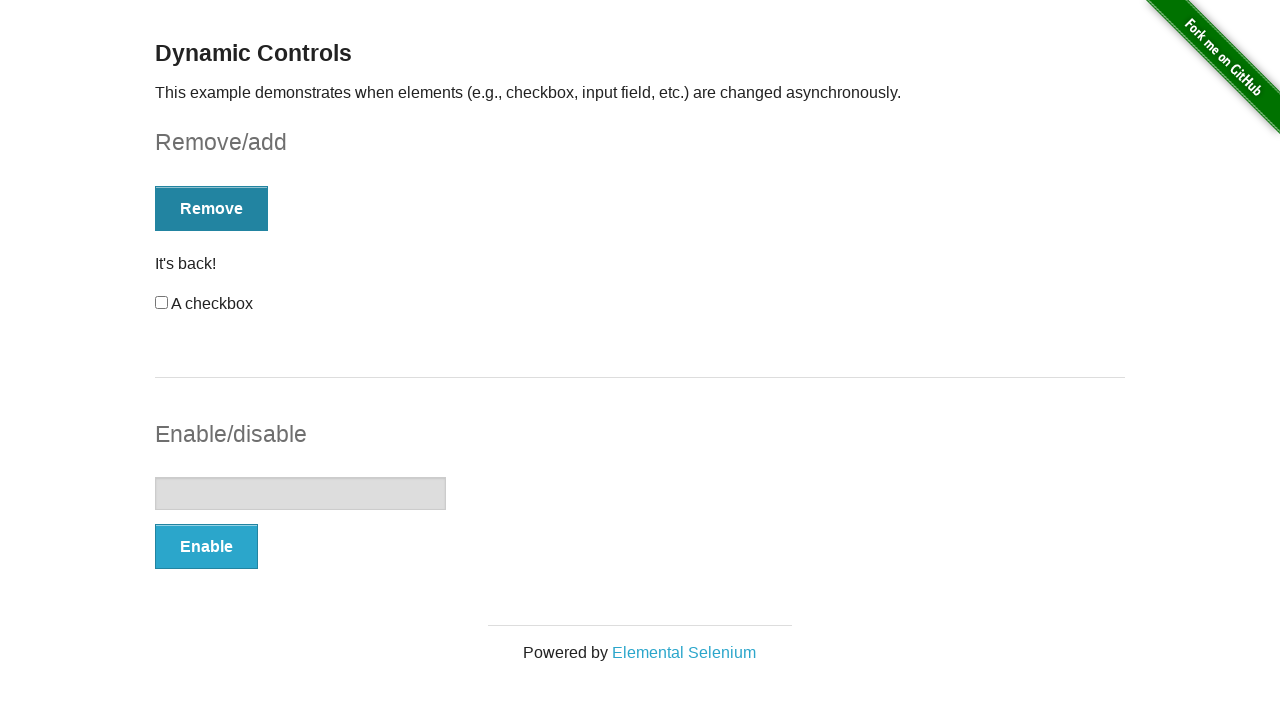